Tests handling of stale element references by clicking a checkbox, navigating away and back, then re-finding and clicking the same checkbox element

Starting URL: https://omayo.blogspot.com/

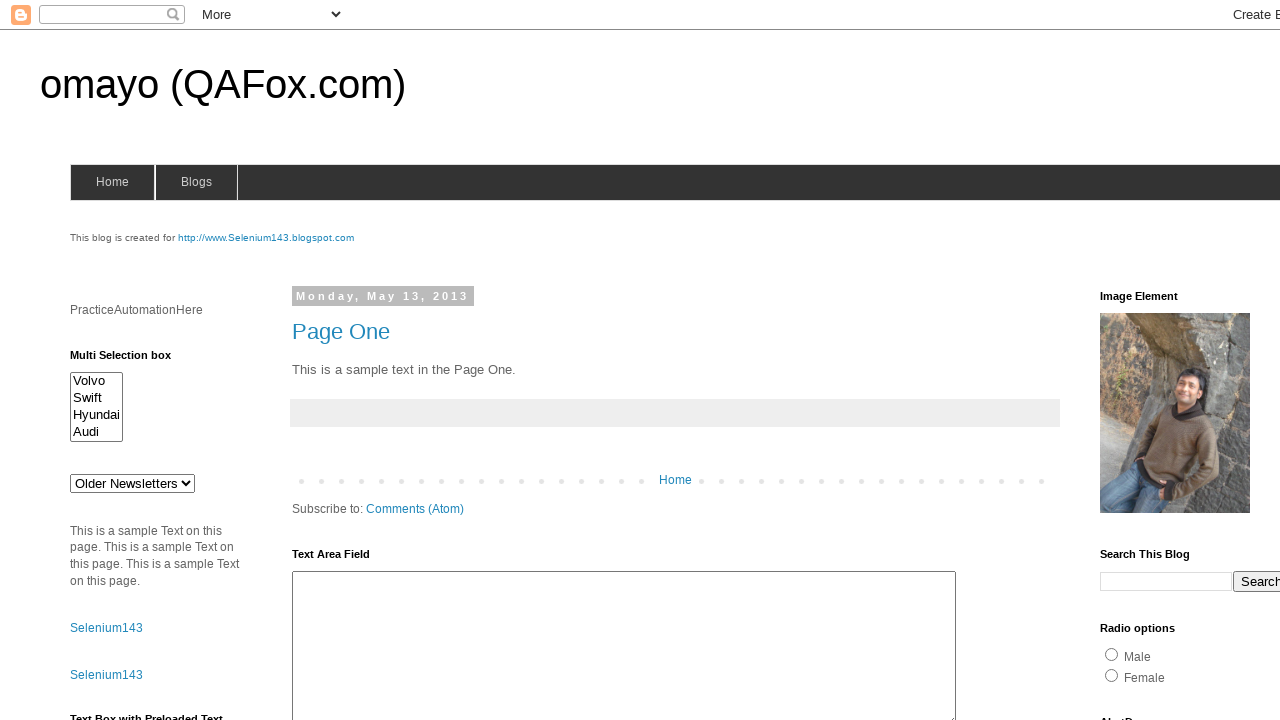

Clicked the blue checkbox element at (1200, 361) on #checkbox2
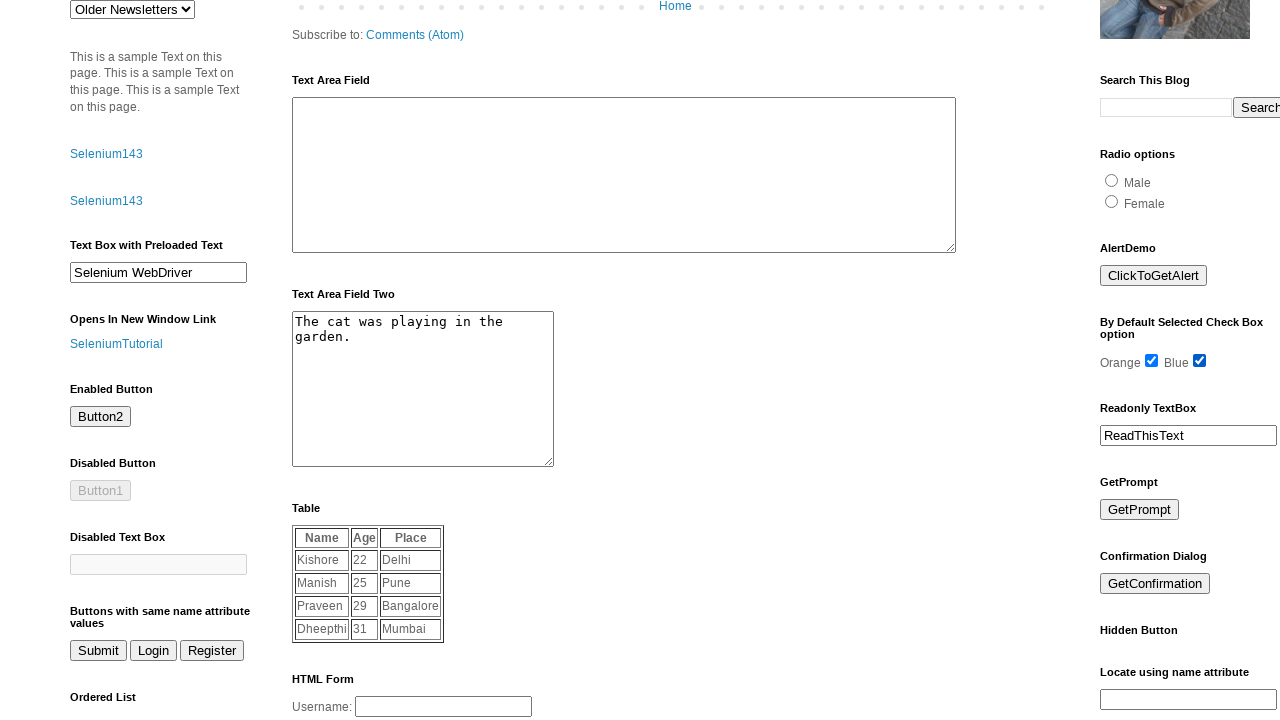

Navigated away to https://selenium143.blogspot.com/
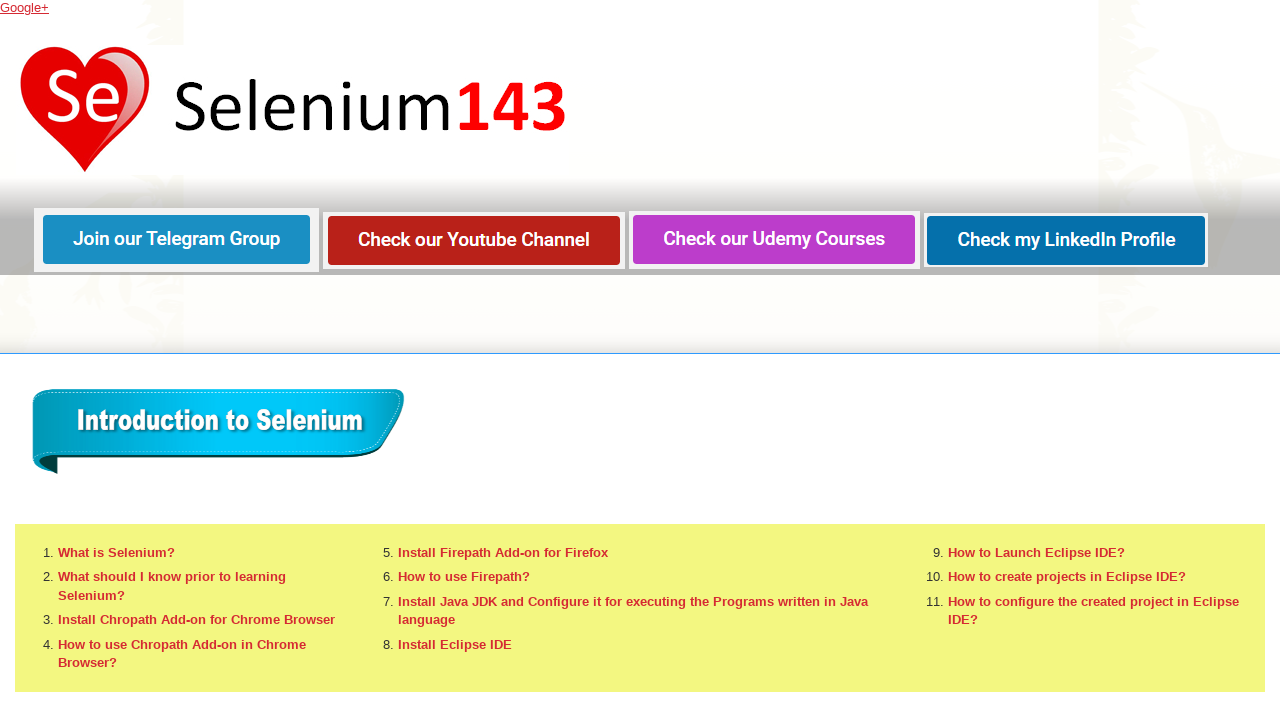

Navigated back to original page https://omayo.blogspot.com/
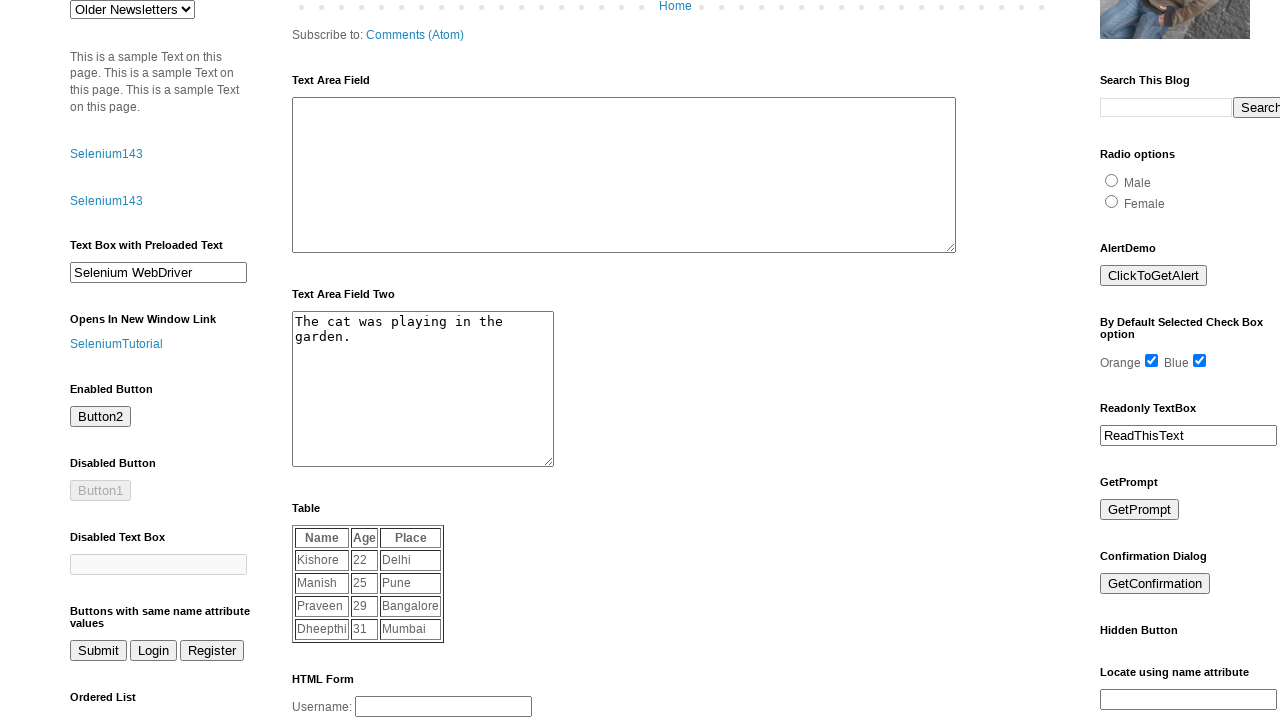

Re-found and clicked the blue checkbox element after navigation at (1200, 361) on #checkbox2
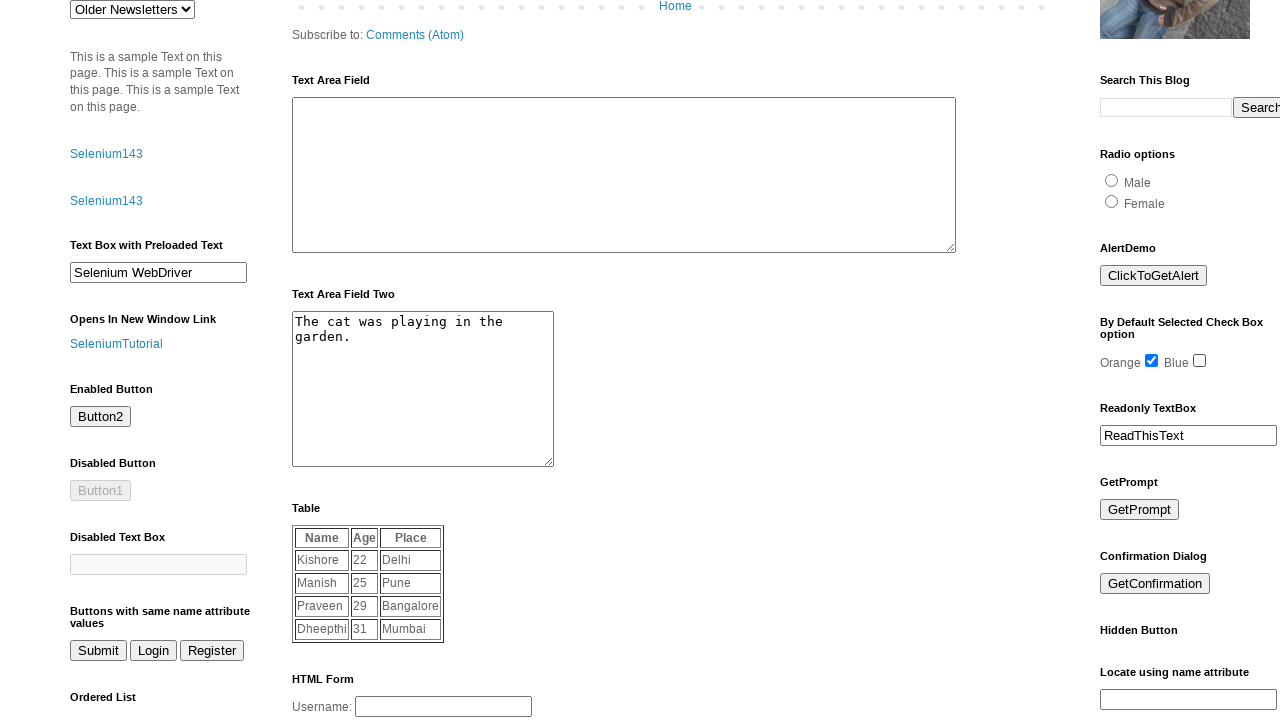

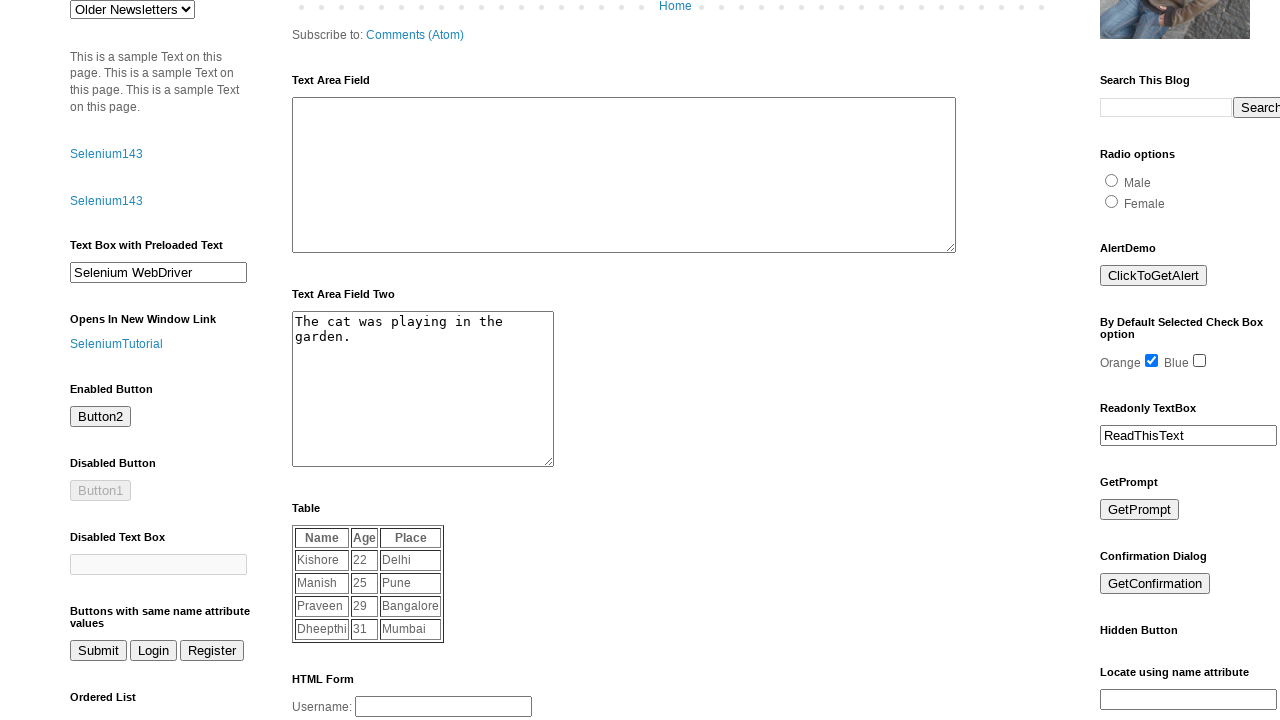